Tests registration form with invalid email format and verifies the email validation error message

Starting URL: https://alada.vn/tai-khoan/dang-ky.html

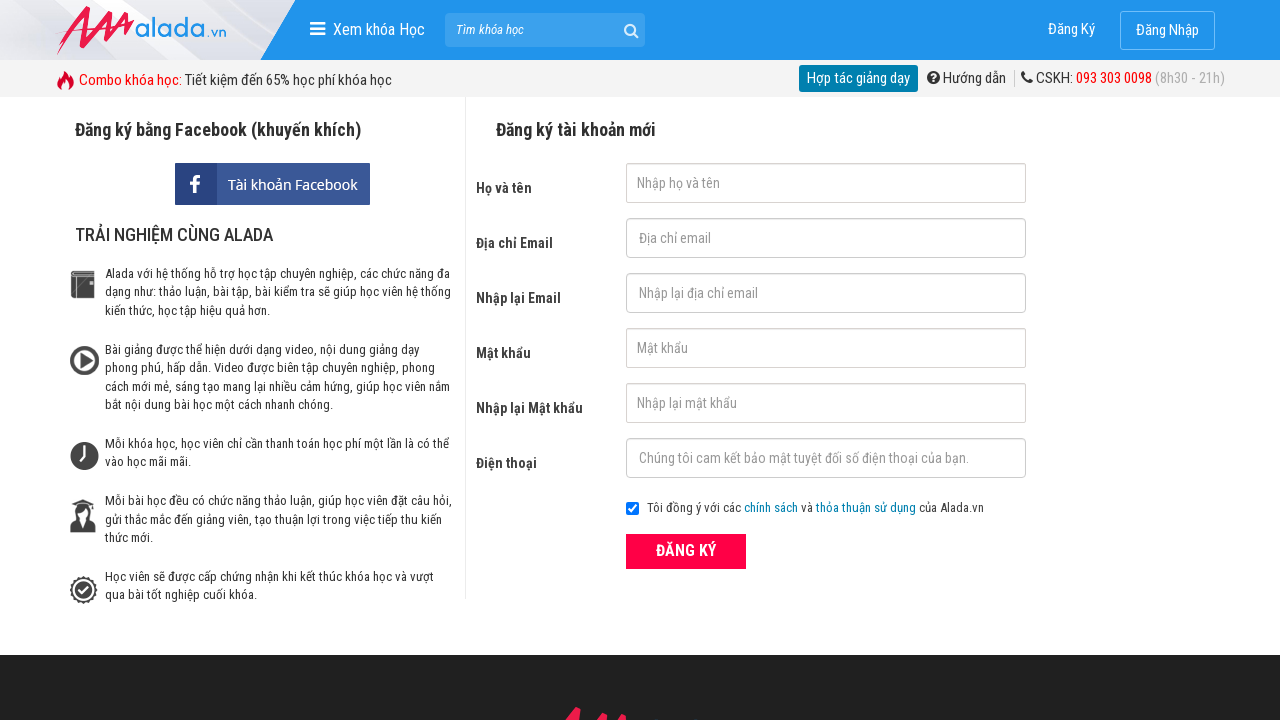

Filled first name field with 'Khanh Le' on #txtFirstname
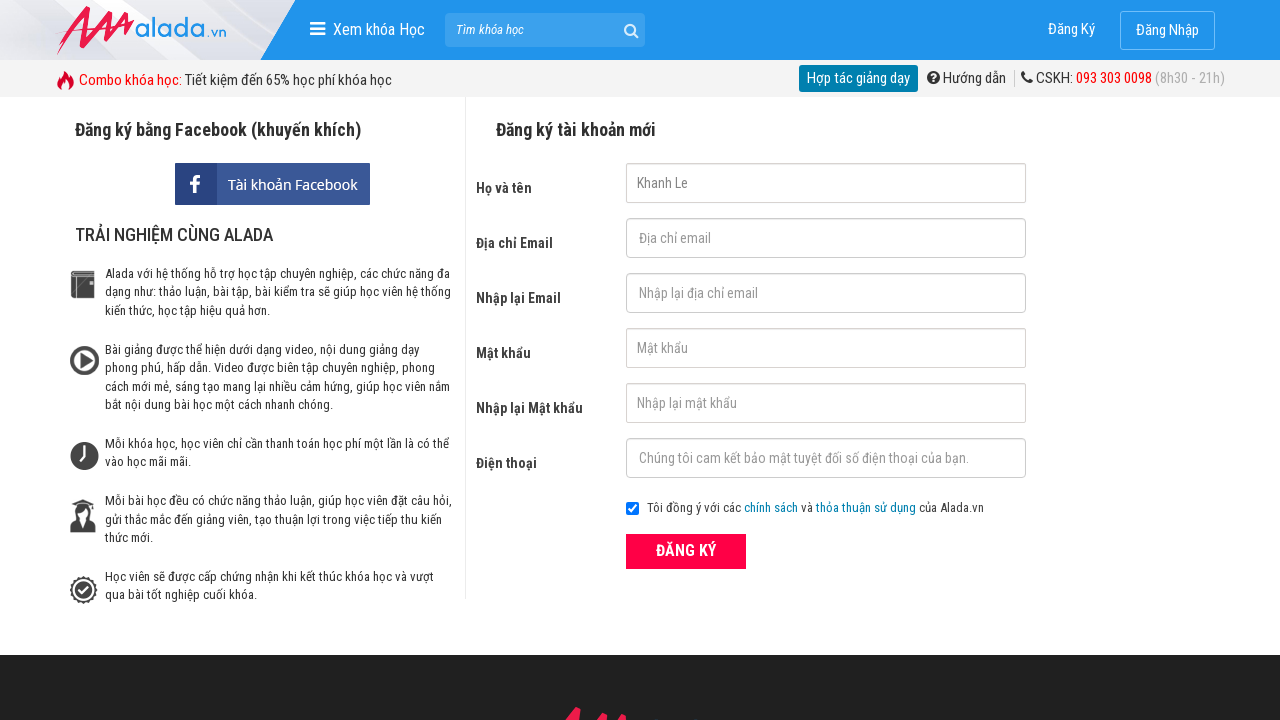

Filled email field with invalid email format 'nhukhanhle@gmail.com@gmail' on #txtEmail
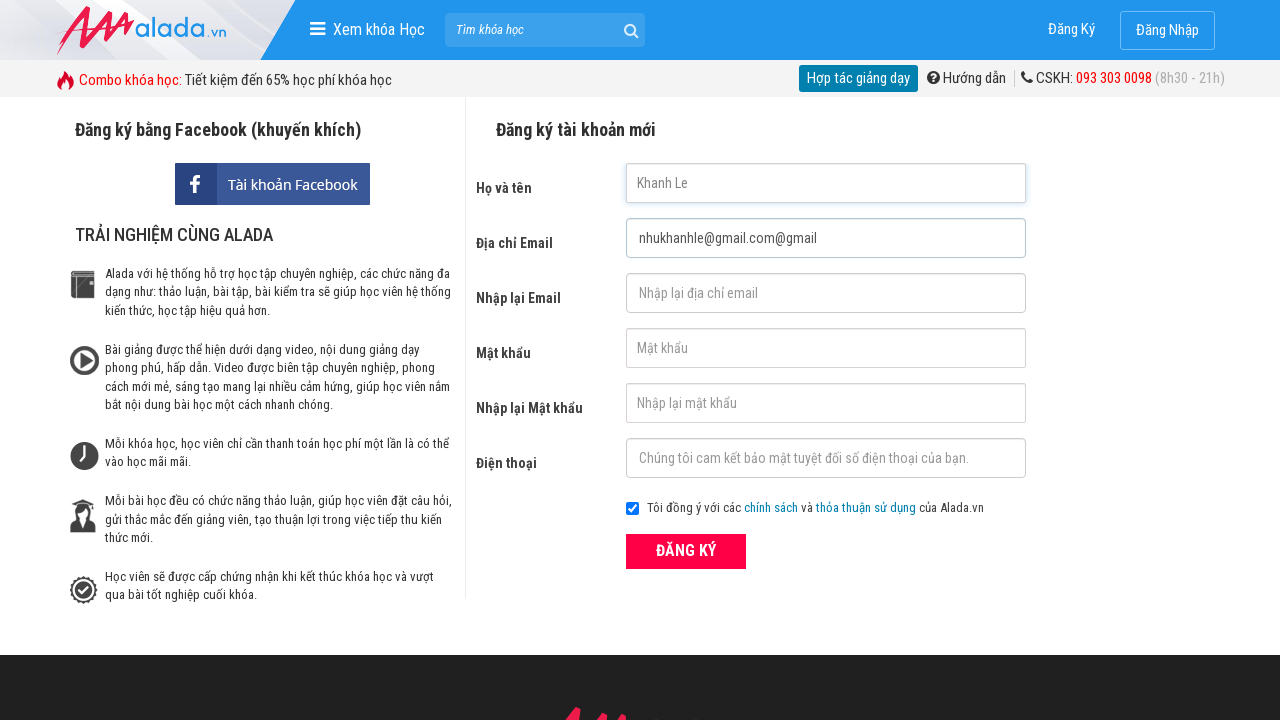

Filled confirm email field with invalid email format 'nhukhanhle1@gmail.com@gmail' on #txtCEmail
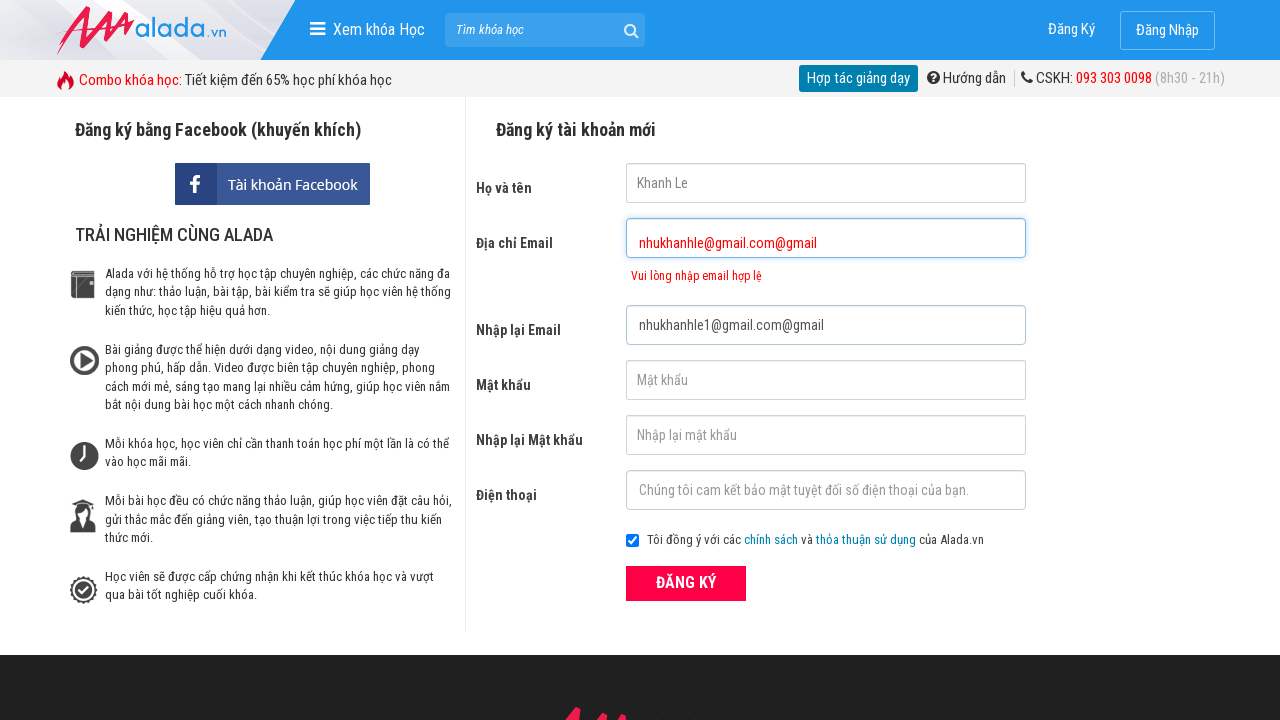

Filled password field with '123456' on #txtPassword
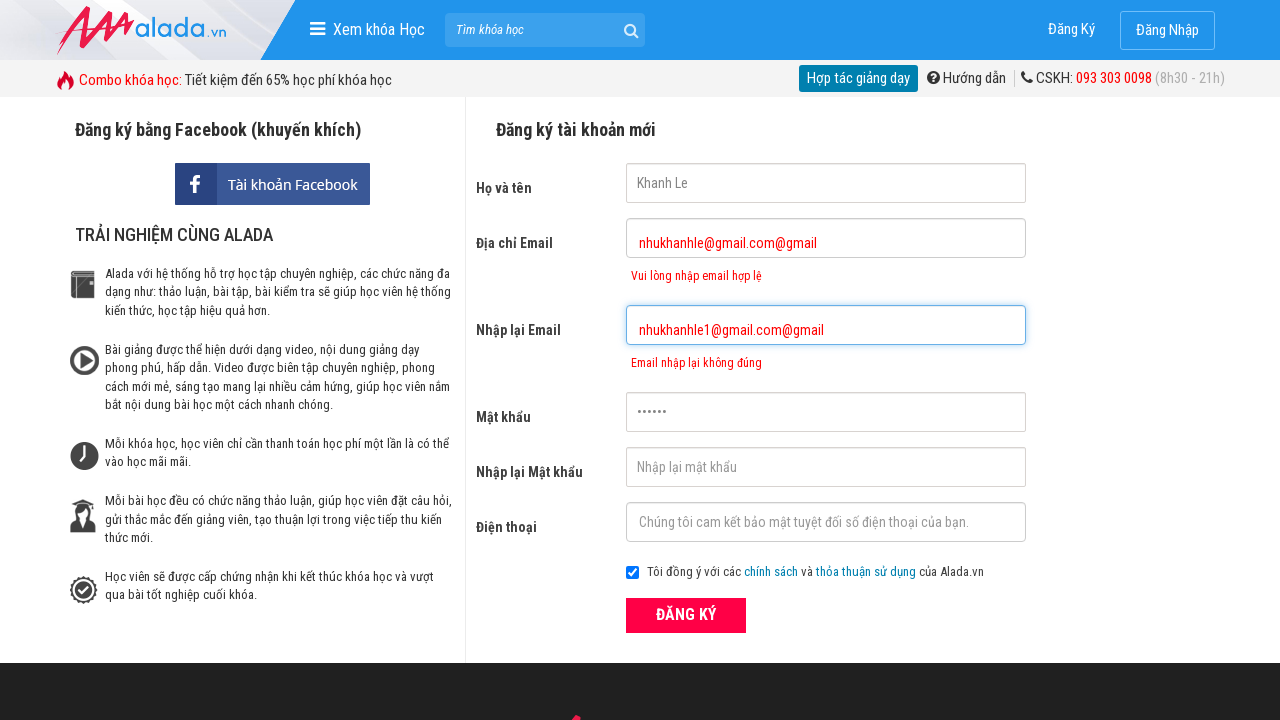

Filled confirm password field with '123456' on #txtCPassword
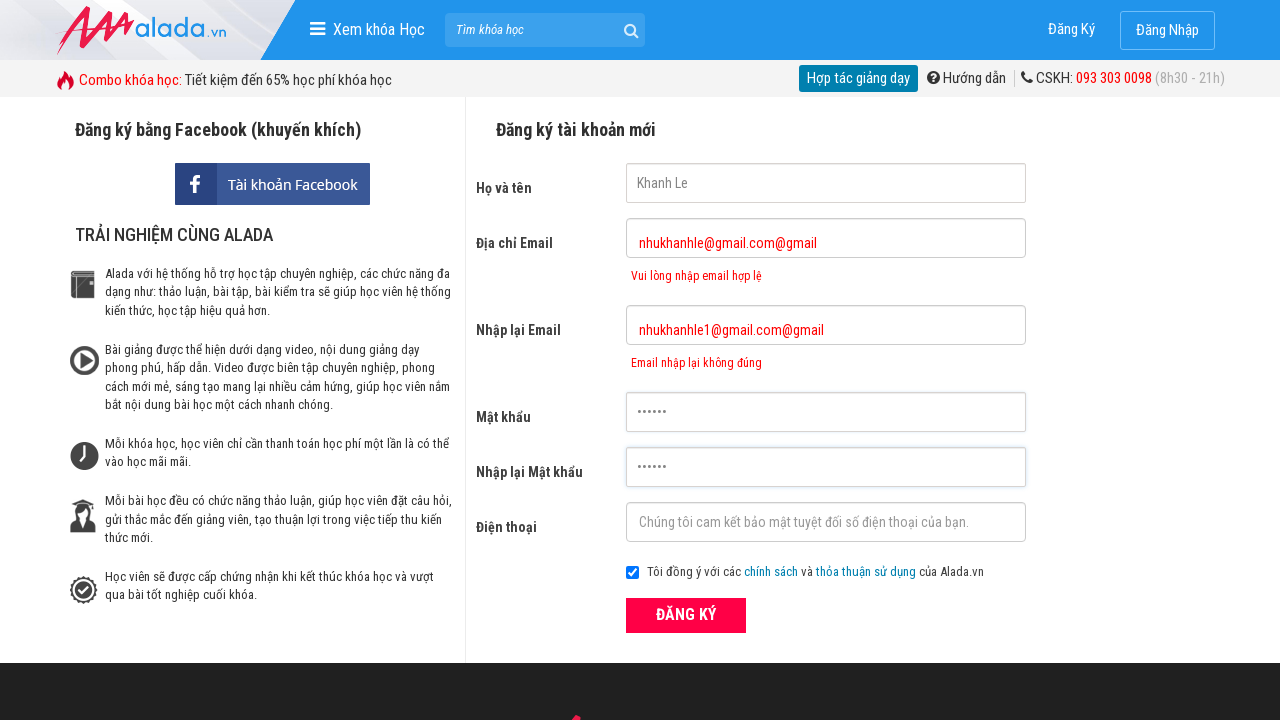

Filled phone field with '0123456789' on input[name='txtPhone']
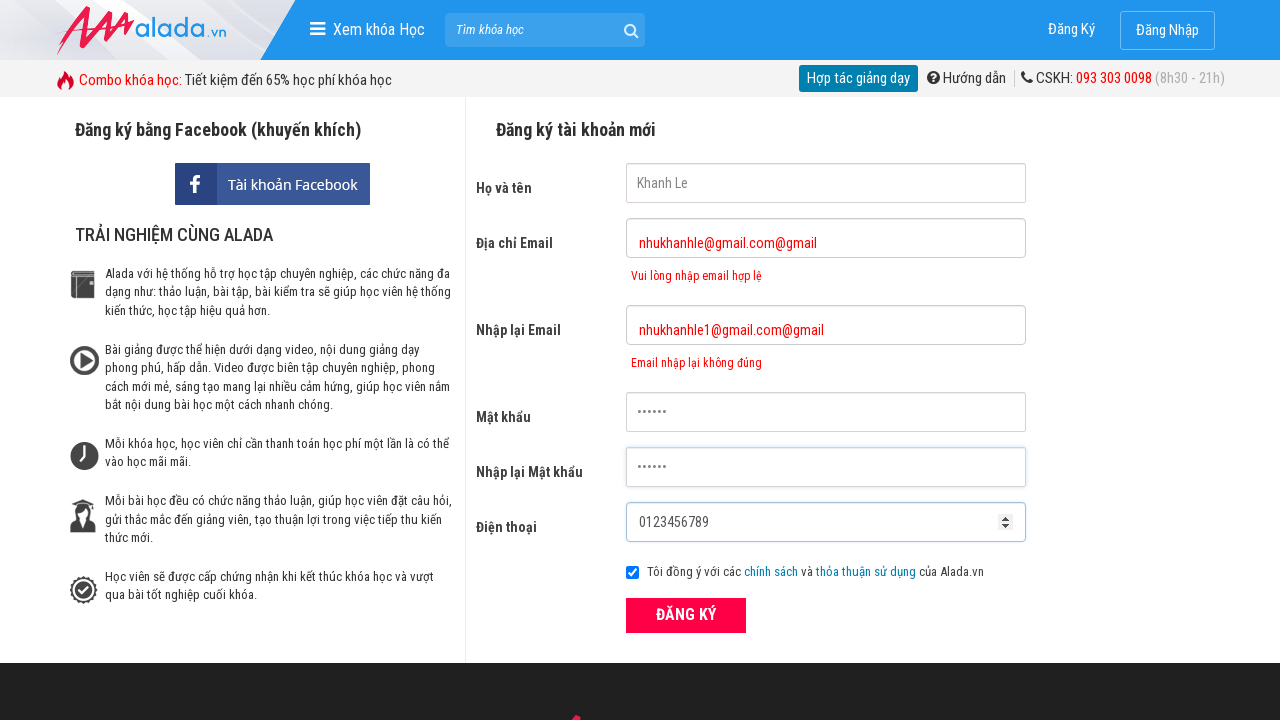

Clicked submit button to register at (686, 615) on button[type='submit']
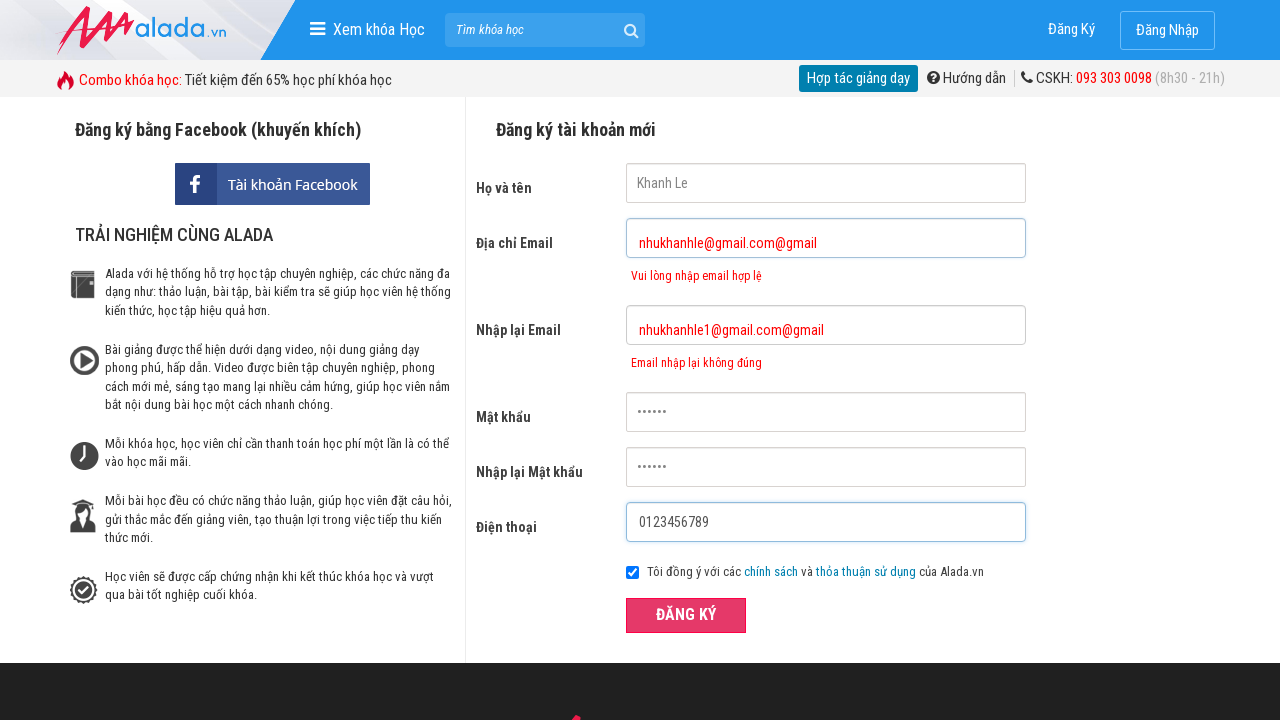

Email validation error message appeared
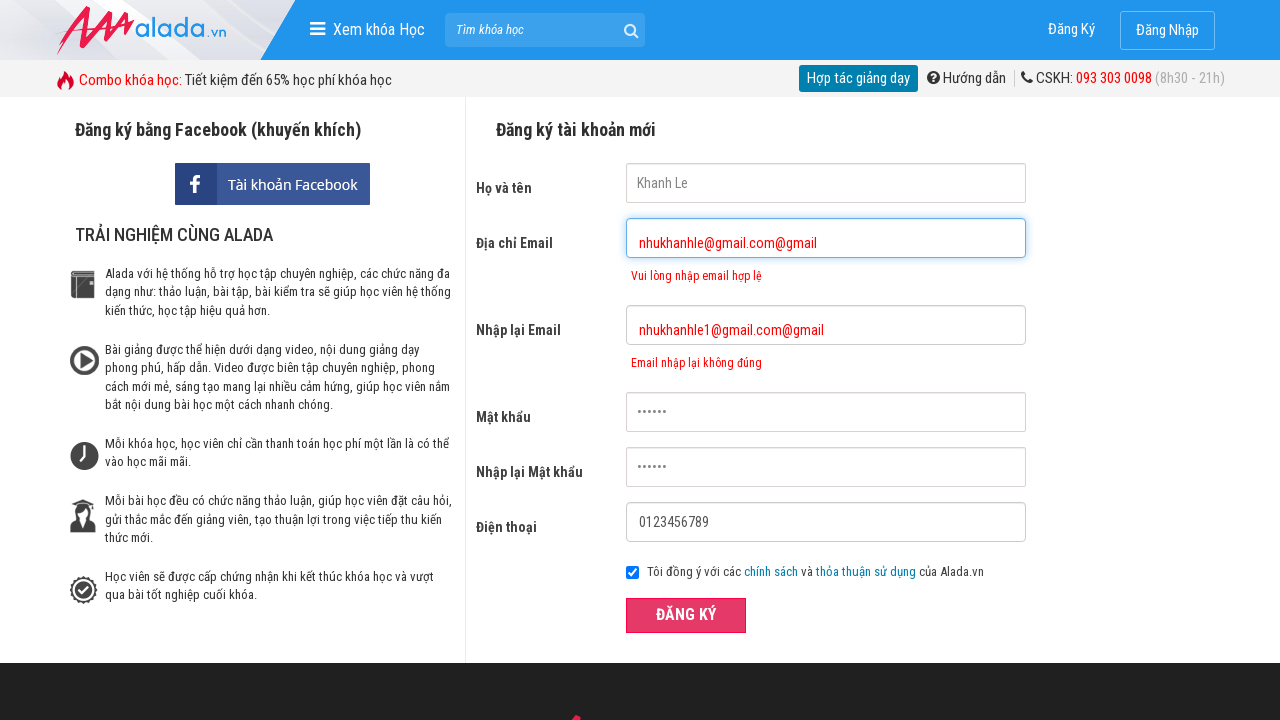

Verified email validation error message: 'Vui lòng nhập email hợp lệ'
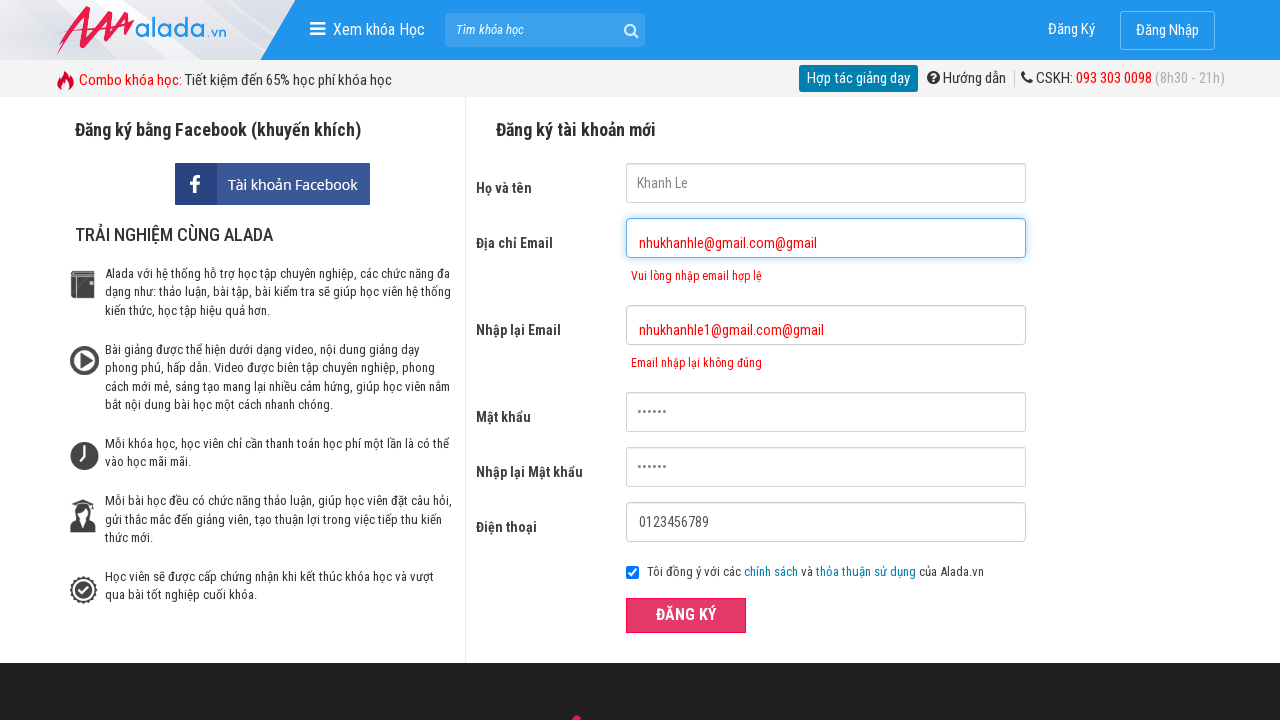

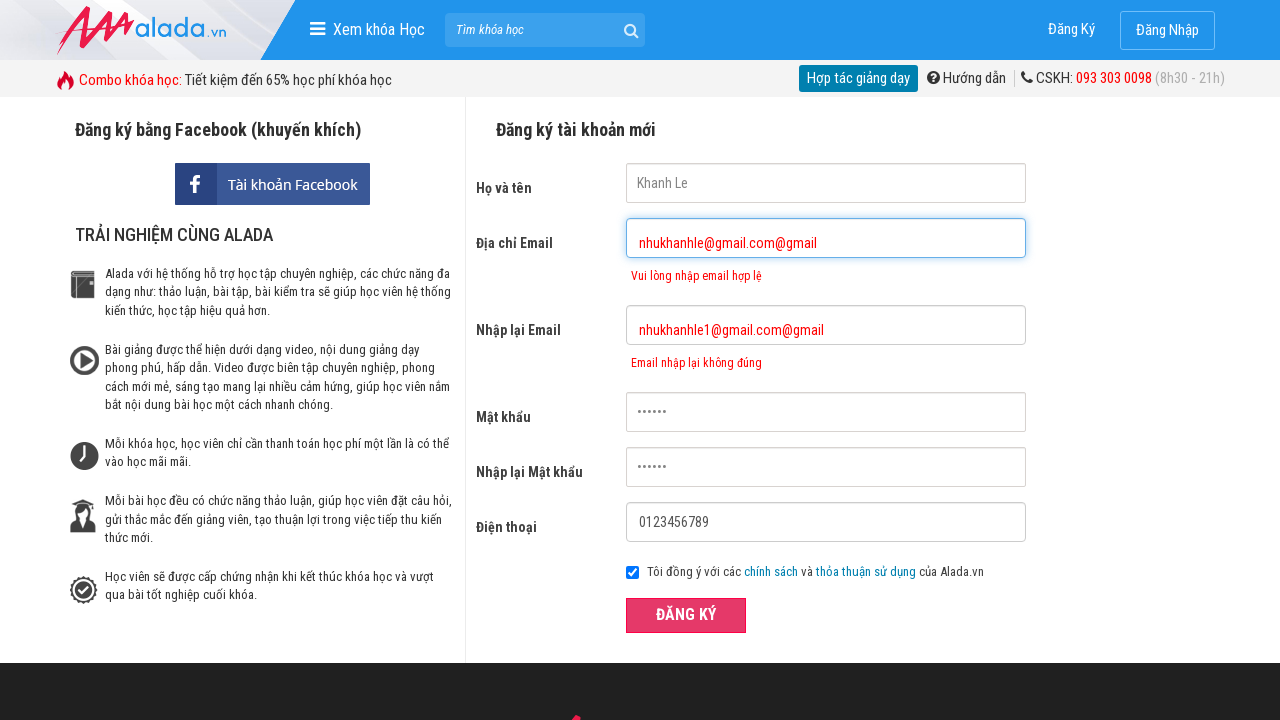